Tests employee lookup by entering an employee ID to auto-populate the employee name field

Starting URL: https://splendorous-starlight-c2b50a.netlify.app/

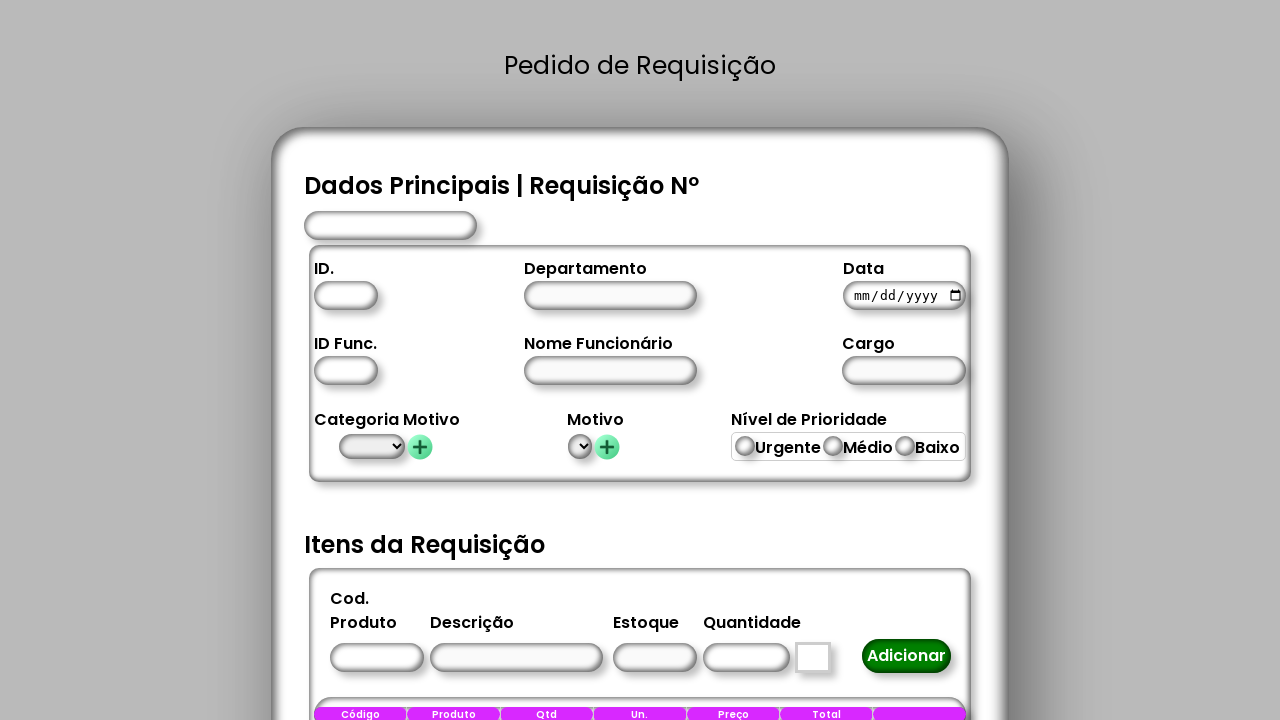

Clicked employee ID field at (346, 371) on #idFuncionario
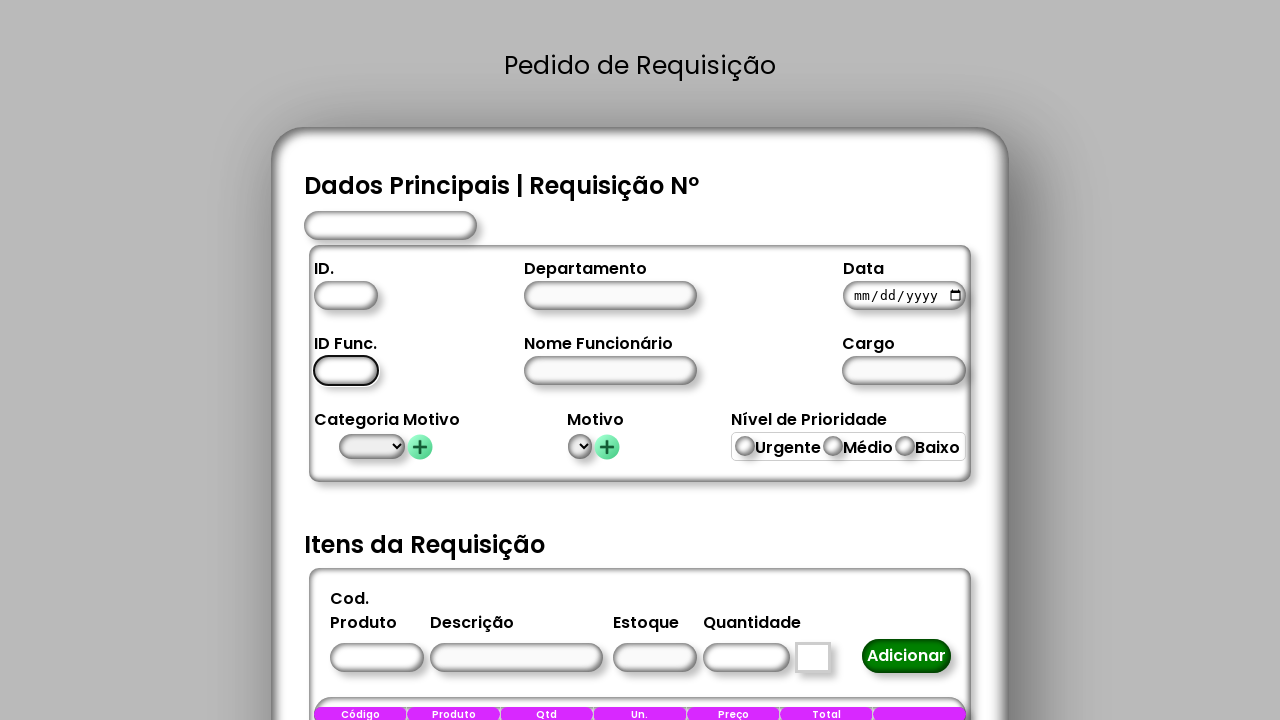

Filled employee ID field with '1' on #idFuncionario
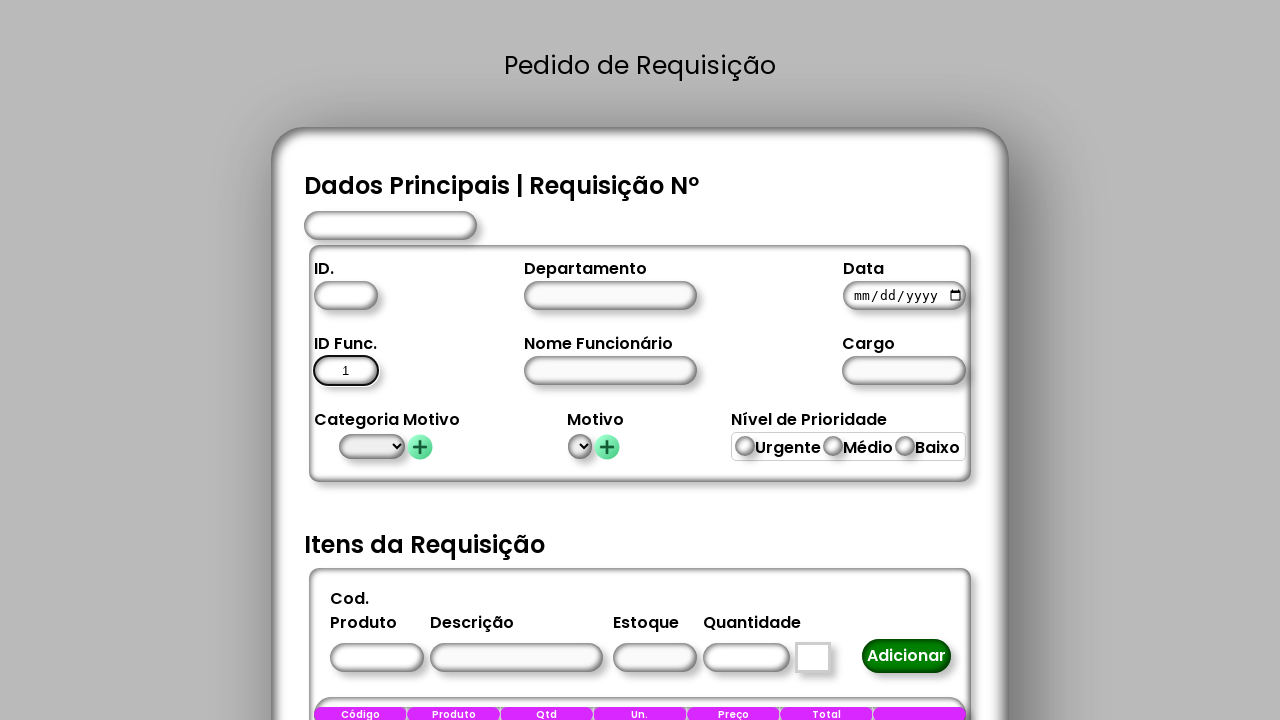

Clicked body to trigger blur event for employee ID lookup at (640, 360) on body
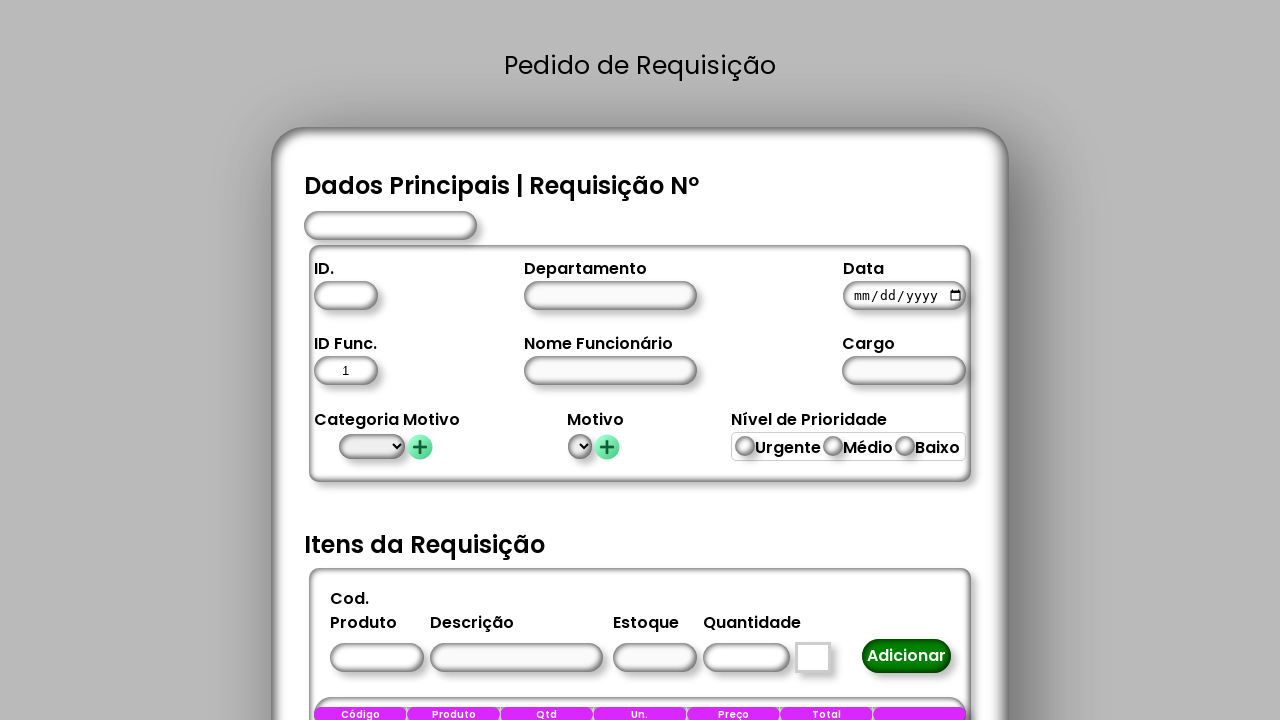

Clicked employee ID field again to verify at (346, 371) on #idFuncionario
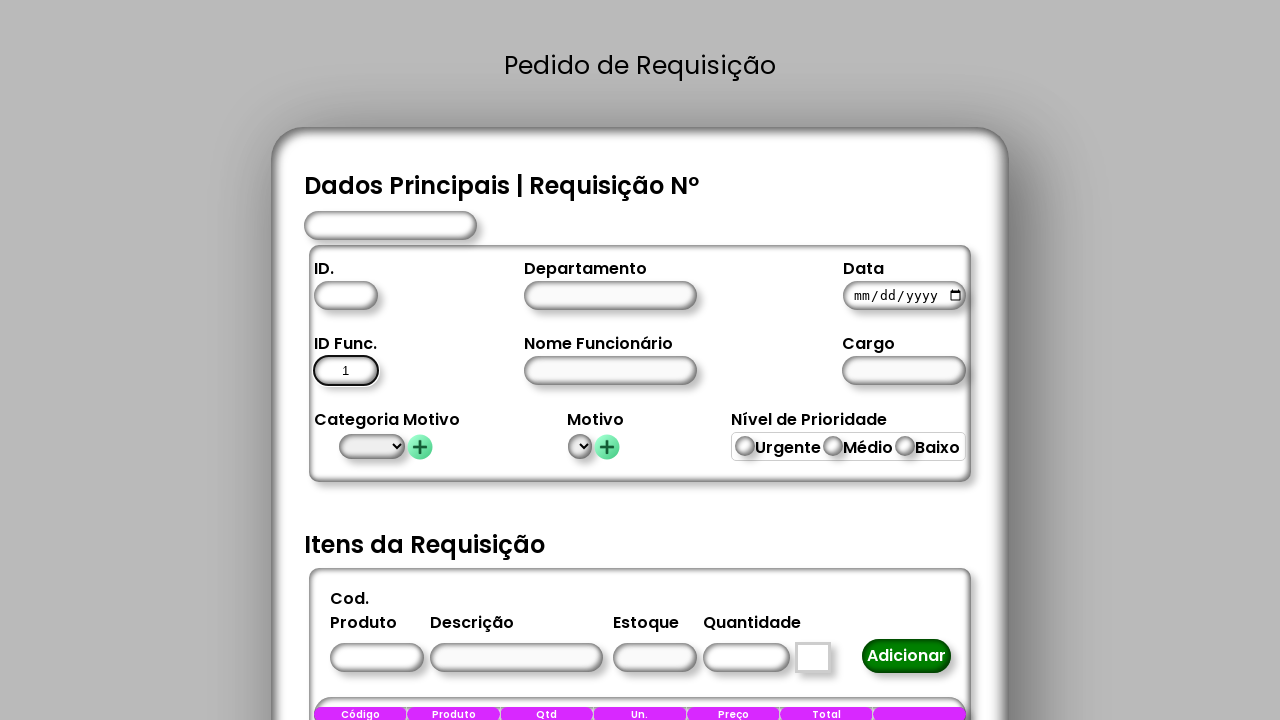

Waited 500ms for employee name to auto-populate
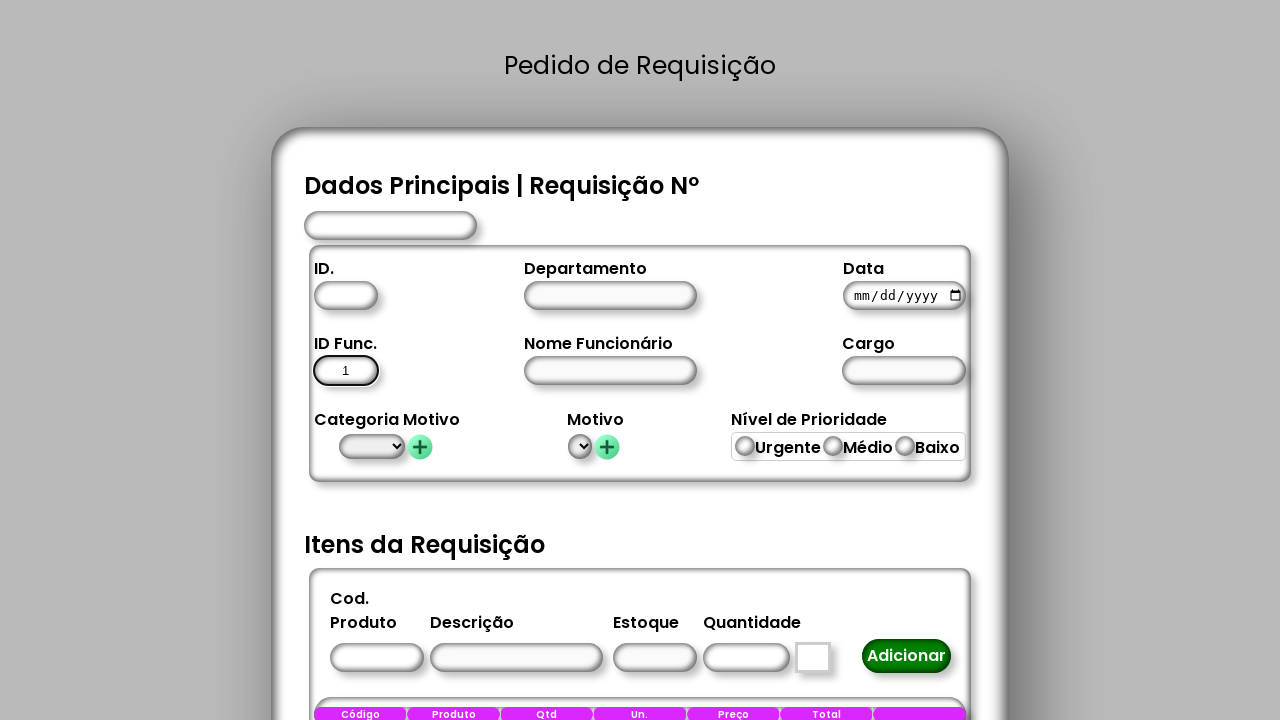

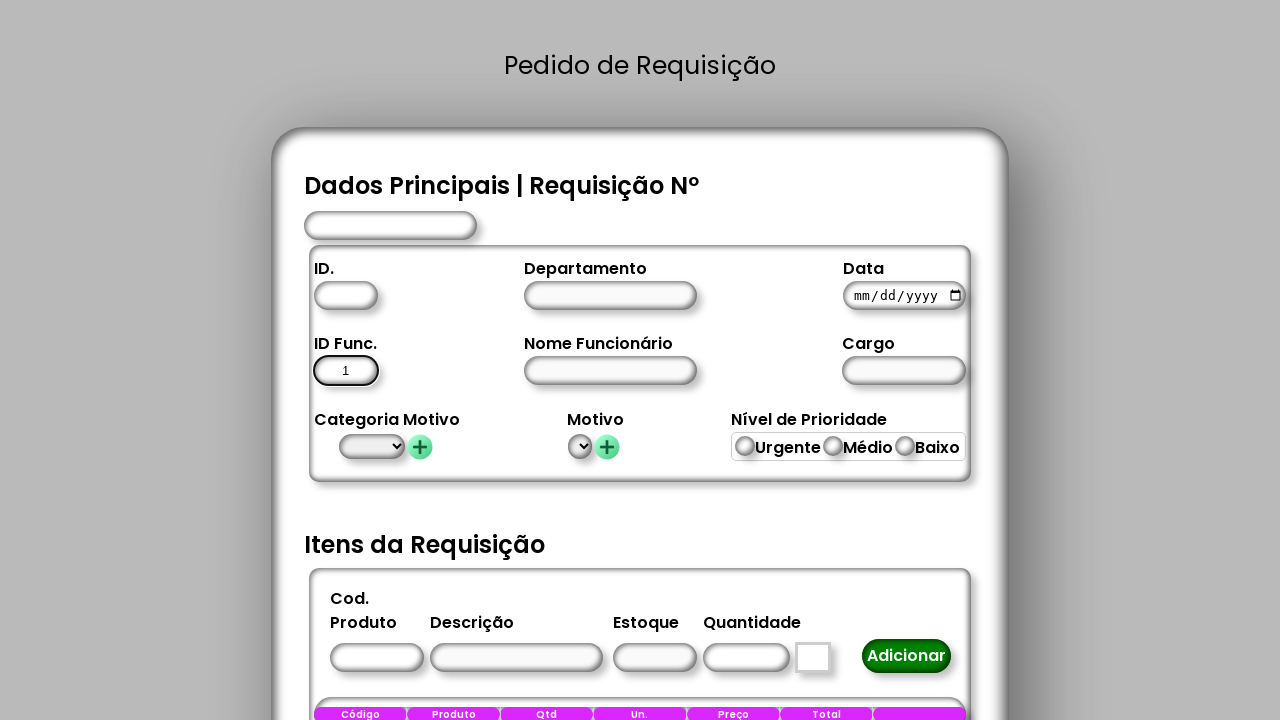